Tests various input field interactions including entering text, appending text, clearing fields, and verifying field states on a form testing page

Starting URL: https://letcode.in/edit

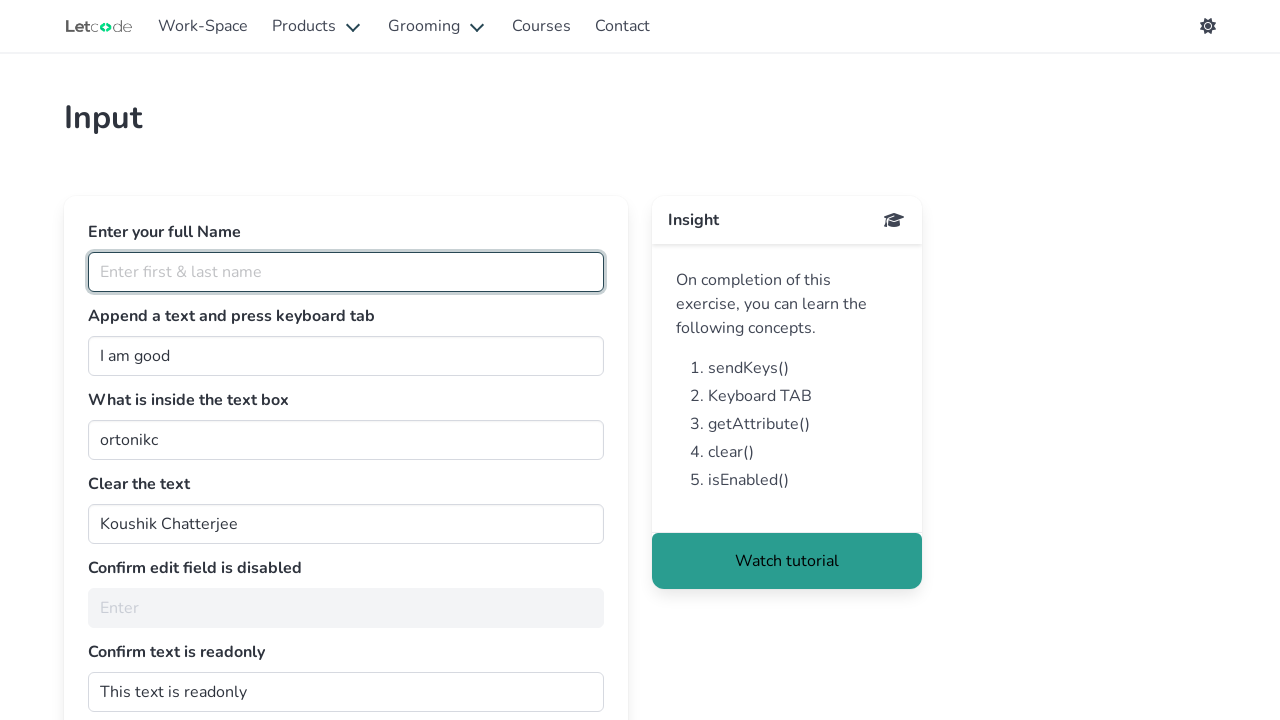

Filled fullName field with 'Nithiyanantham' on #fullName
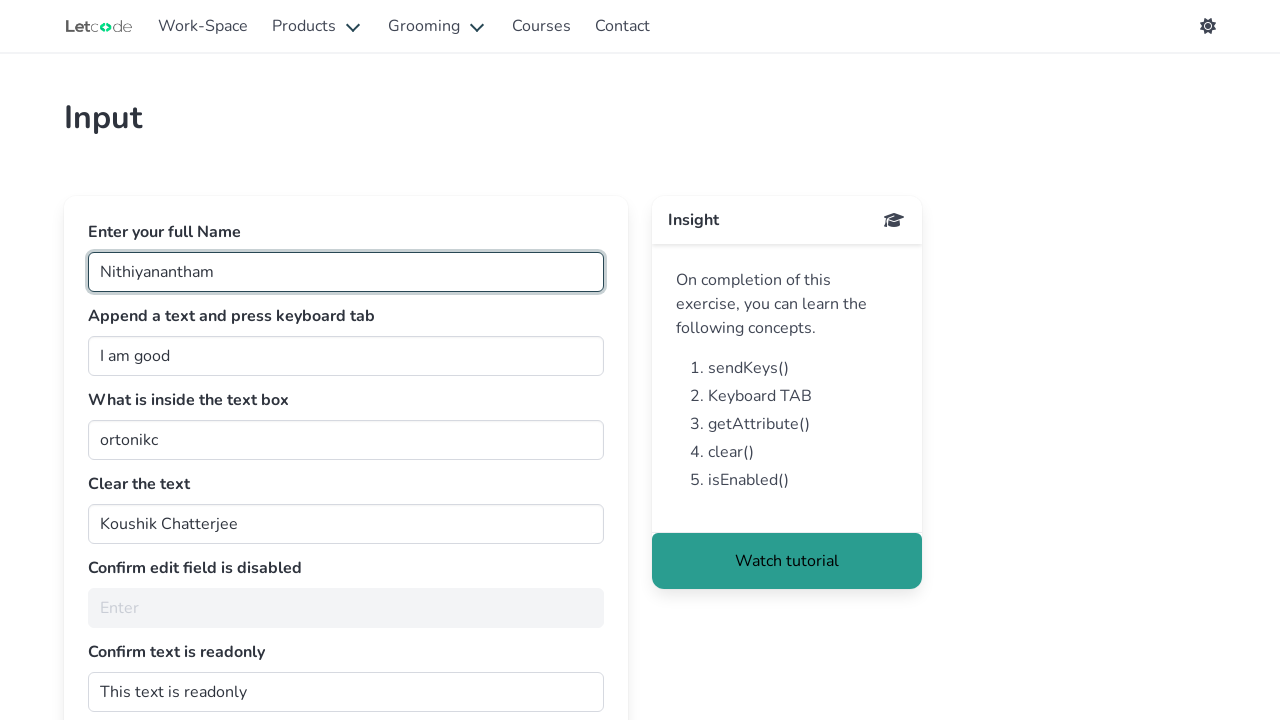

Appended ' Guy' to the join field on #join
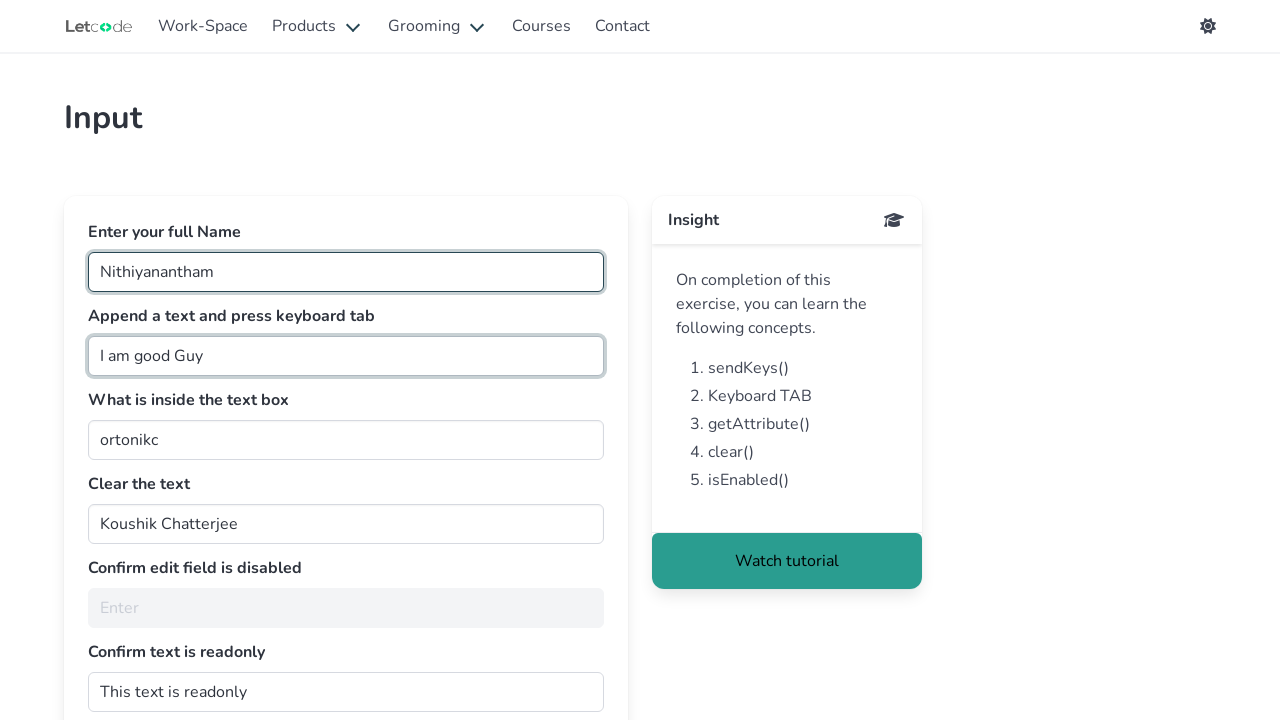

Cleared the clearMe field on #clearMe
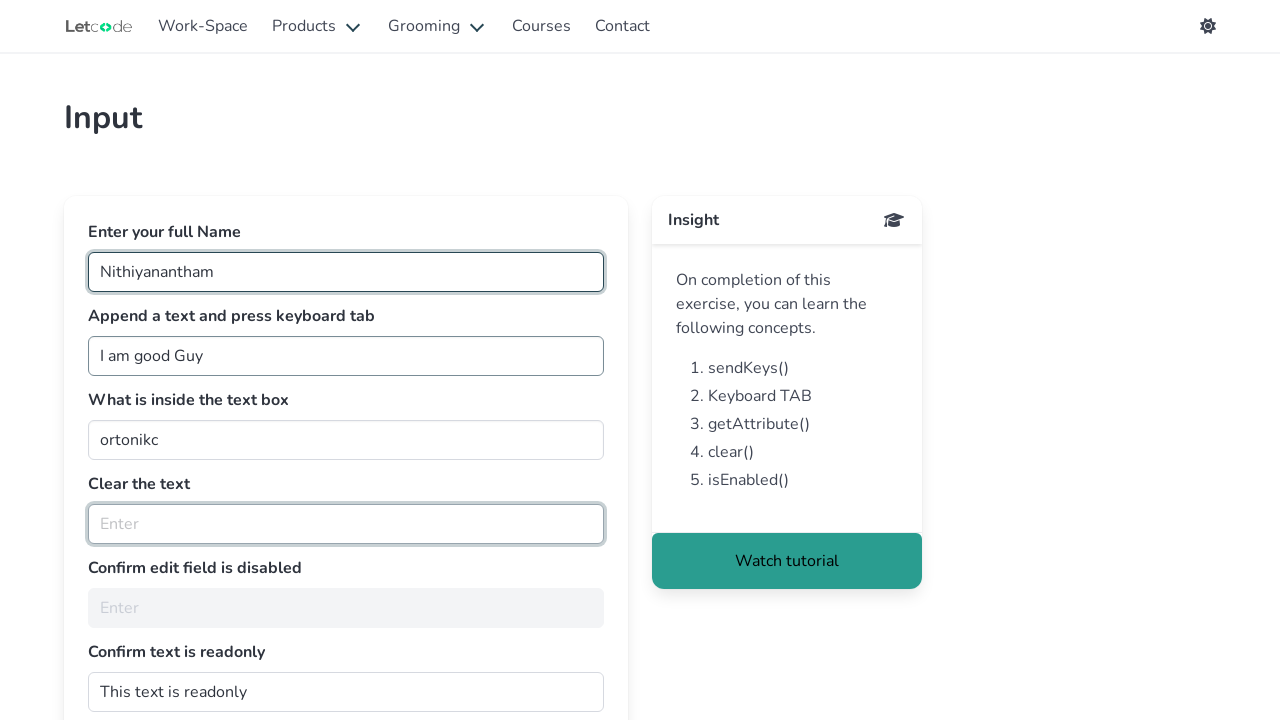

Retrieved value from getMe field: 'ortonikc'
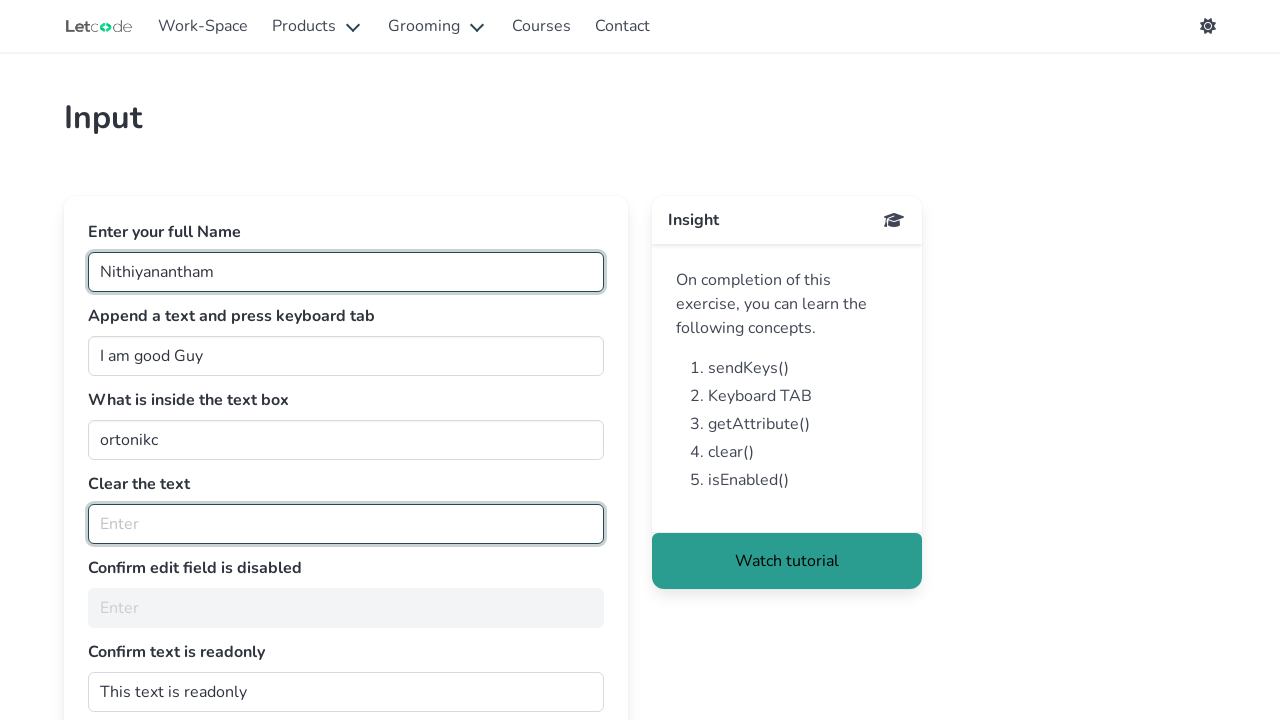

Verified noEdit field enabled status: False
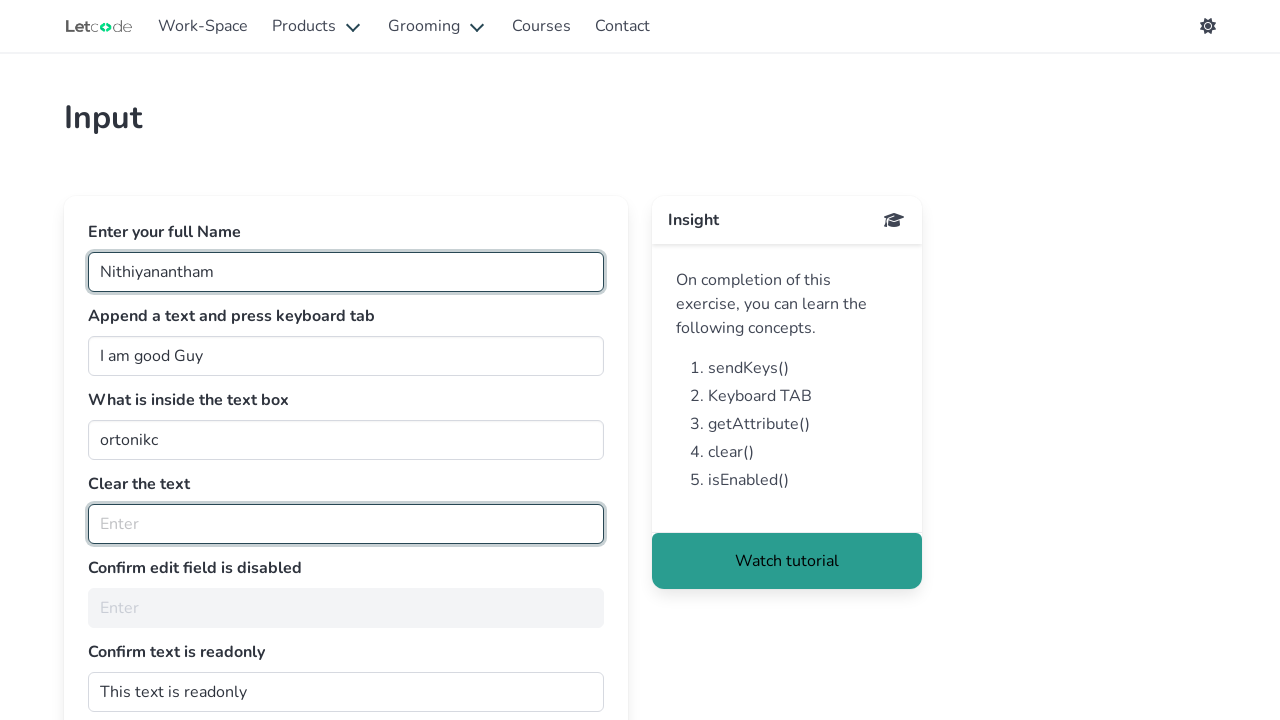

Retrieved readonly attribute from dontwrite field: 
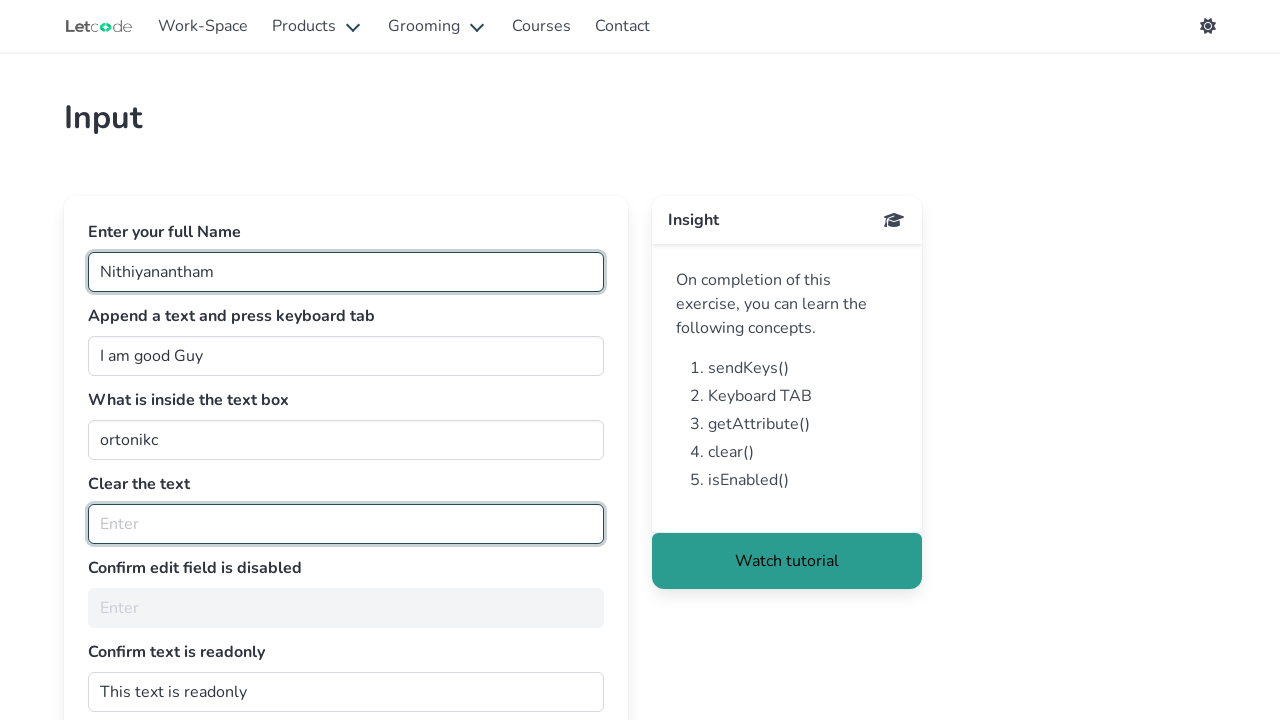

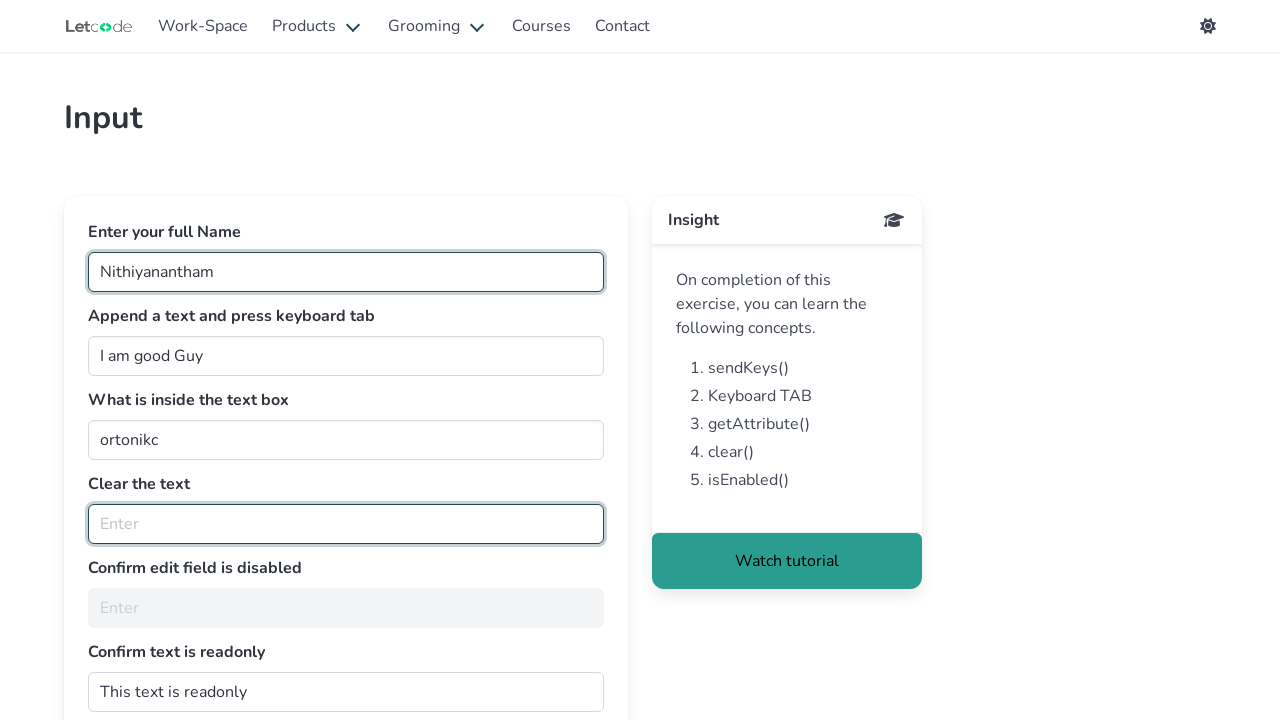